Tests navigation from the inputs page to the home page by clicking the Home link and verifying the page title

Starting URL: https://practice.cydeo.com/inputs

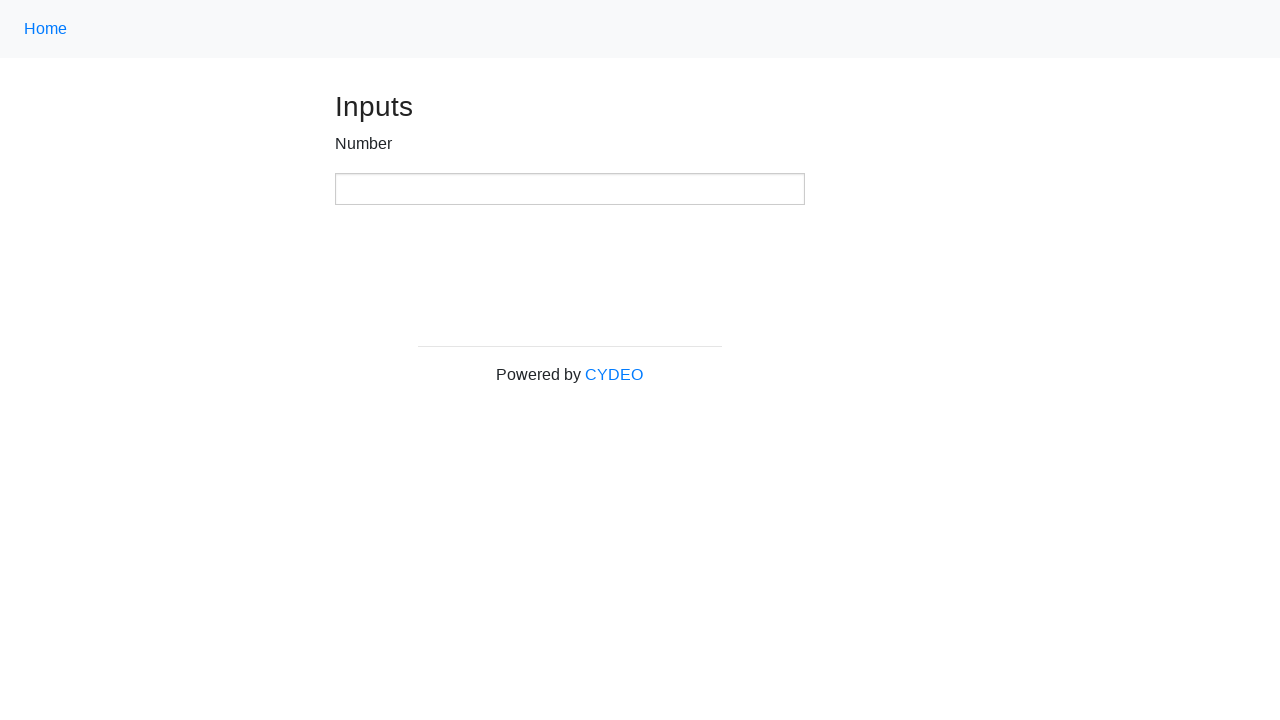

Clicked the Home navigation link at (46, 29) on .nav-link
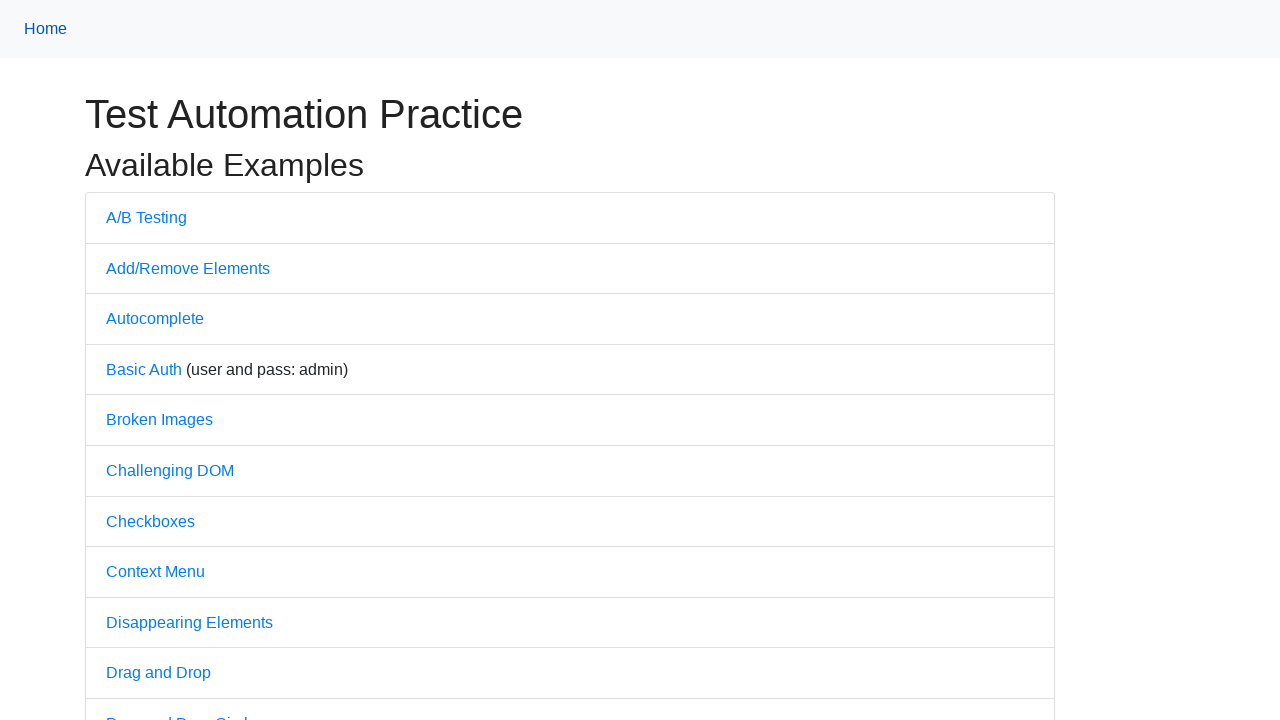

Verified page title is 'Practice'
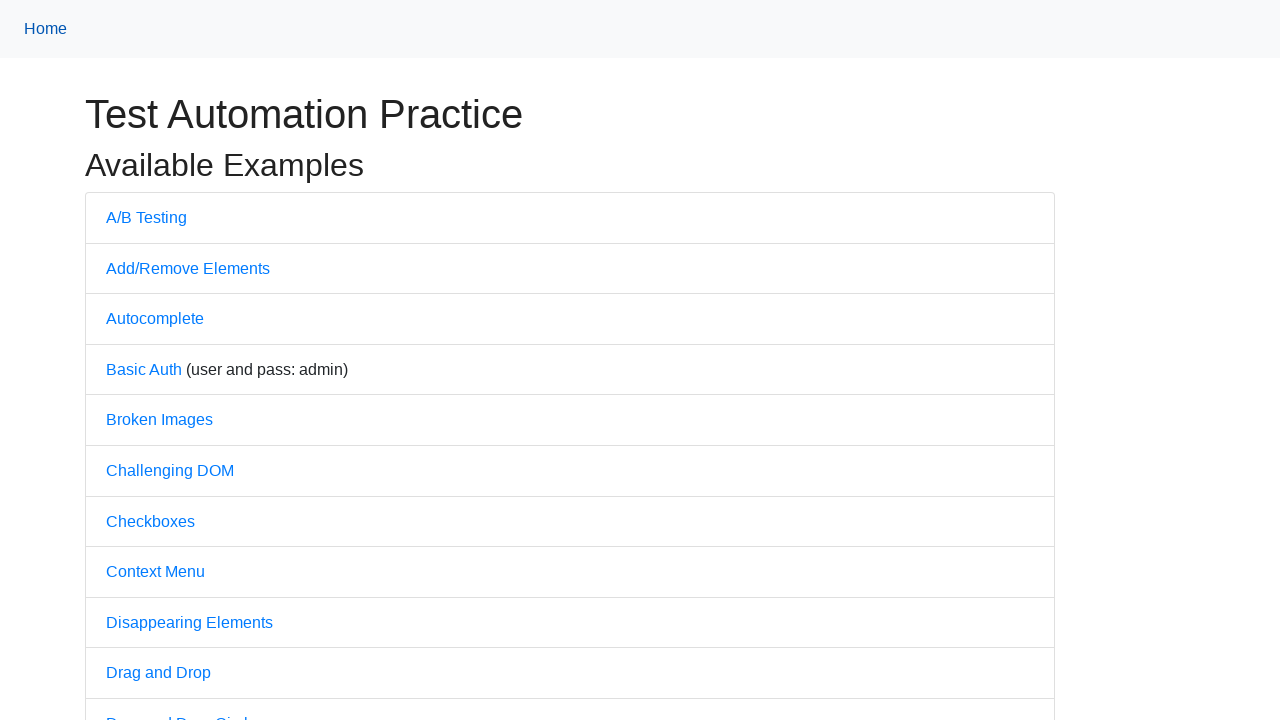

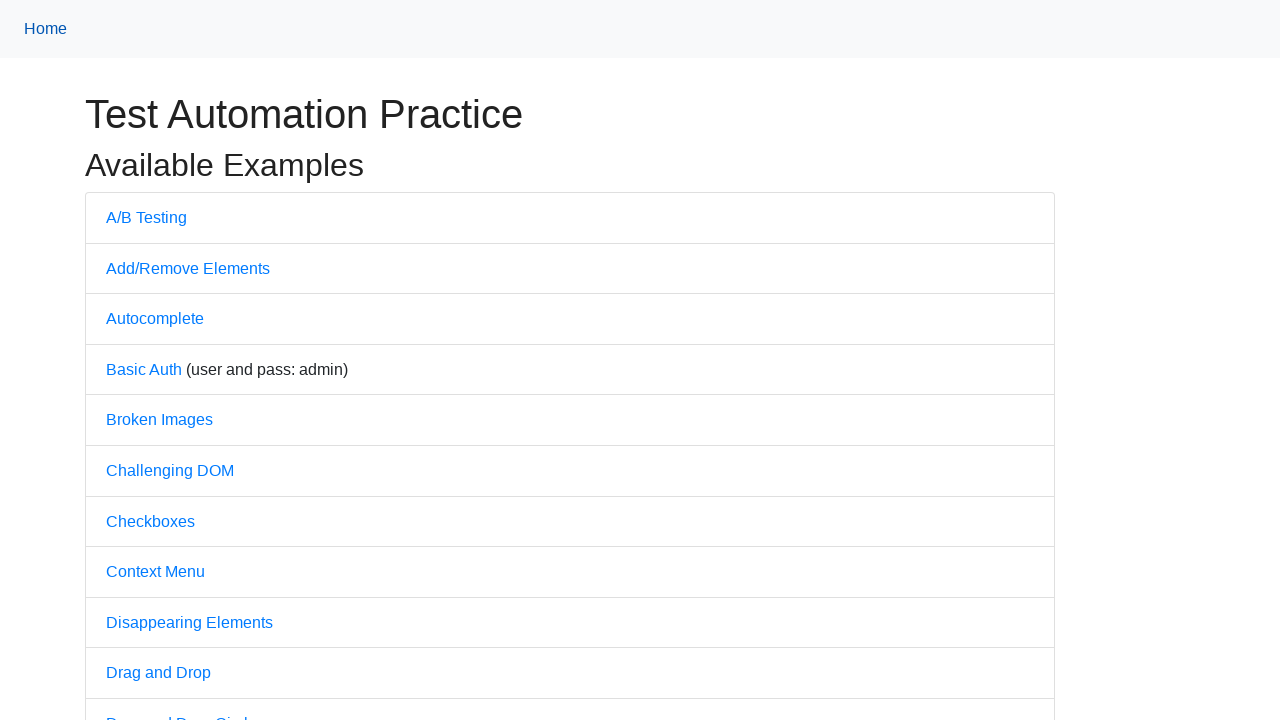